Tests that the Clear completed button displays correct text after marking an item complete

Starting URL: https://demo.playwright.dev/todomvc

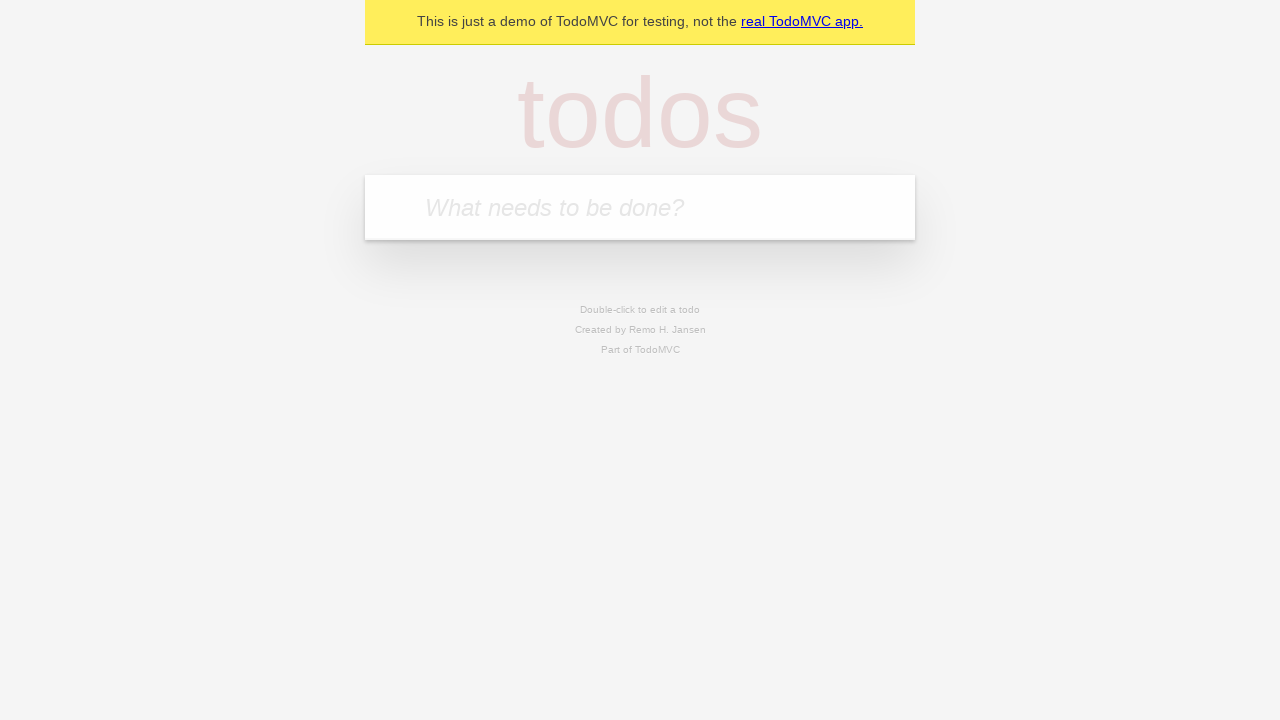

Filled new todo input with 'buy some cheese' on internal:attr=[placeholder="What needs to be done?"i]
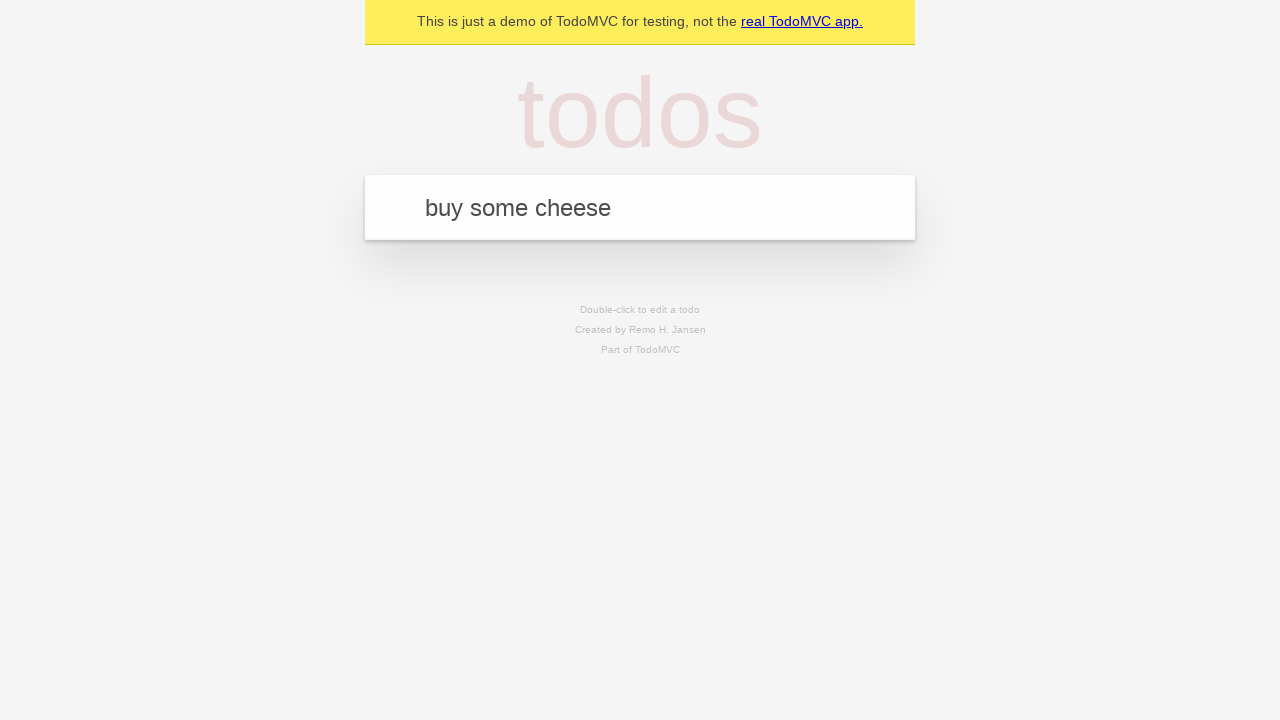

Pressed Enter to create todo 'buy some cheese' on internal:attr=[placeholder="What needs to be done?"i]
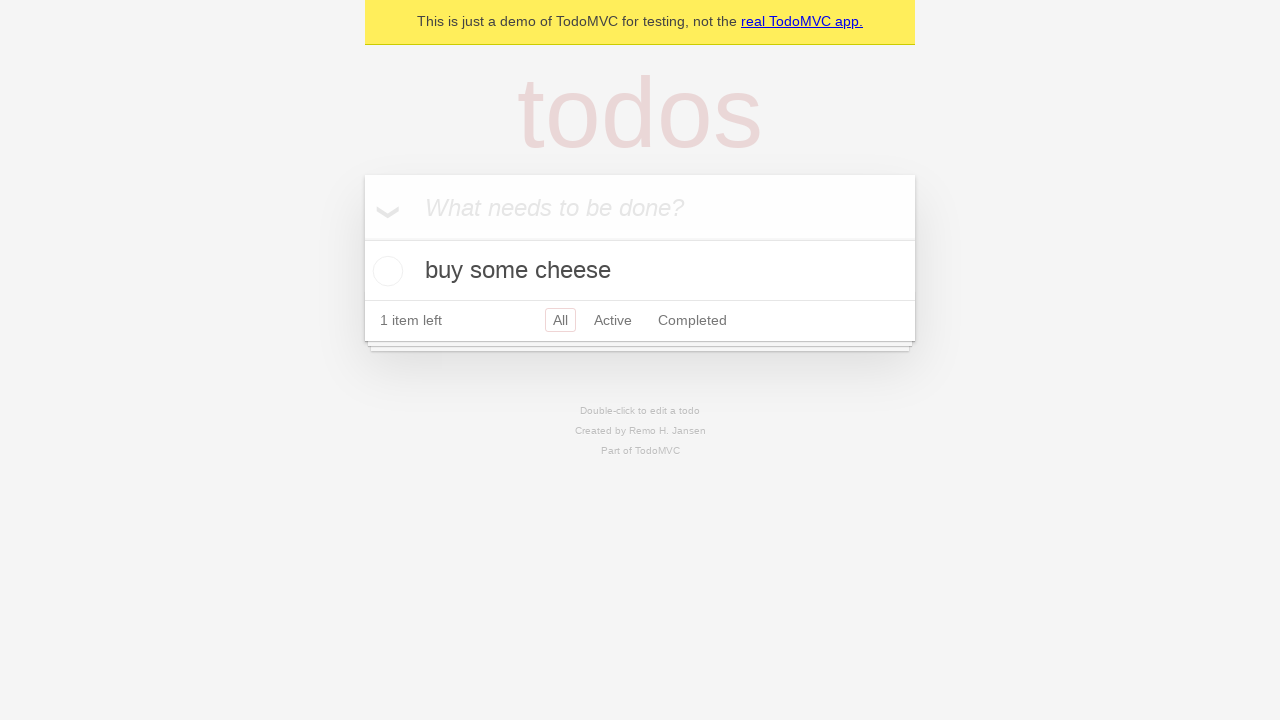

Filled new todo input with 'feed the cat' on internal:attr=[placeholder="What needs to be done?"i]
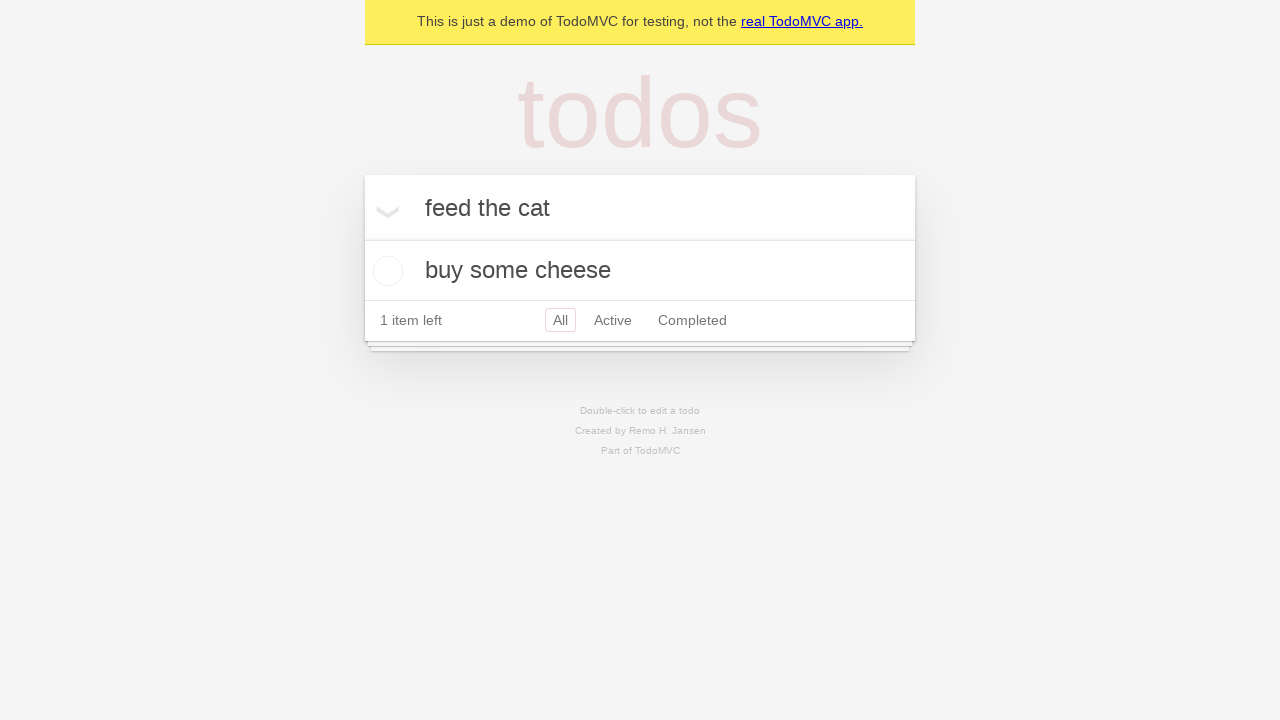

Pressed Enter to create todo 'feed the cat' on internal:attr=[placeholder="What needs to be done?"i]
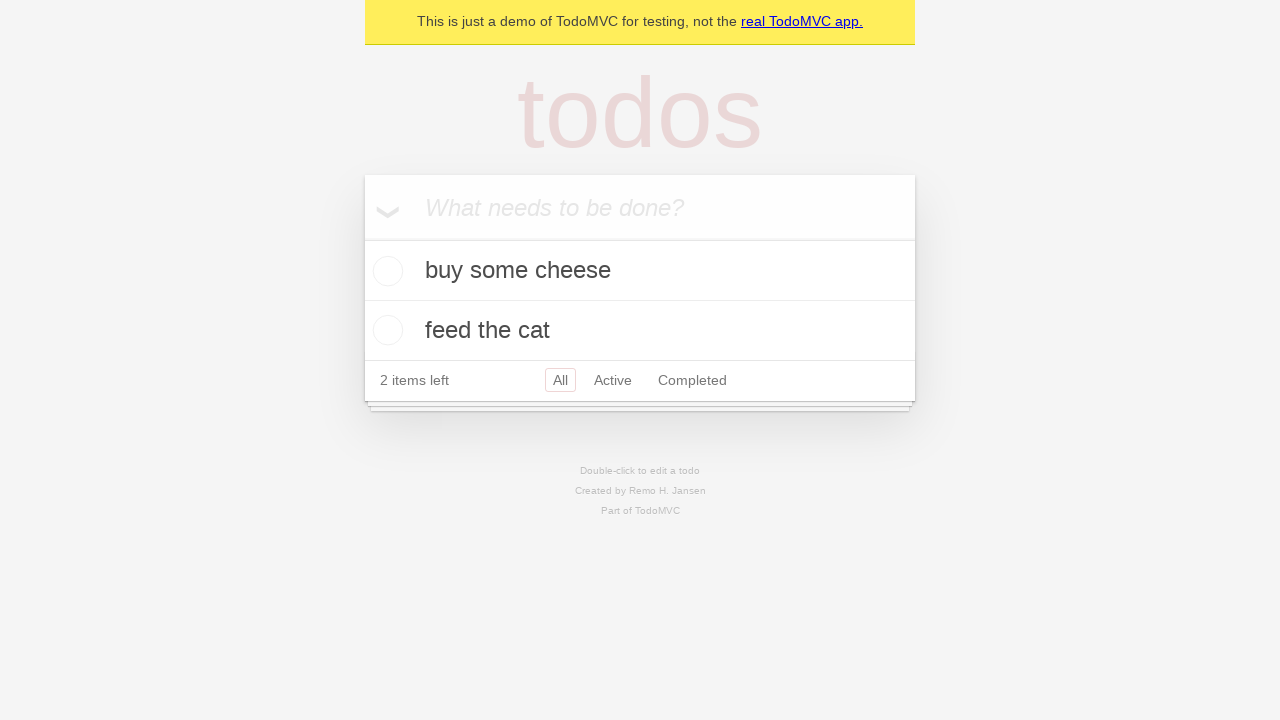

Filled new todo input with 'book a doctors appointment' on internal:attr=[placeholder="What needs to be done?"i]
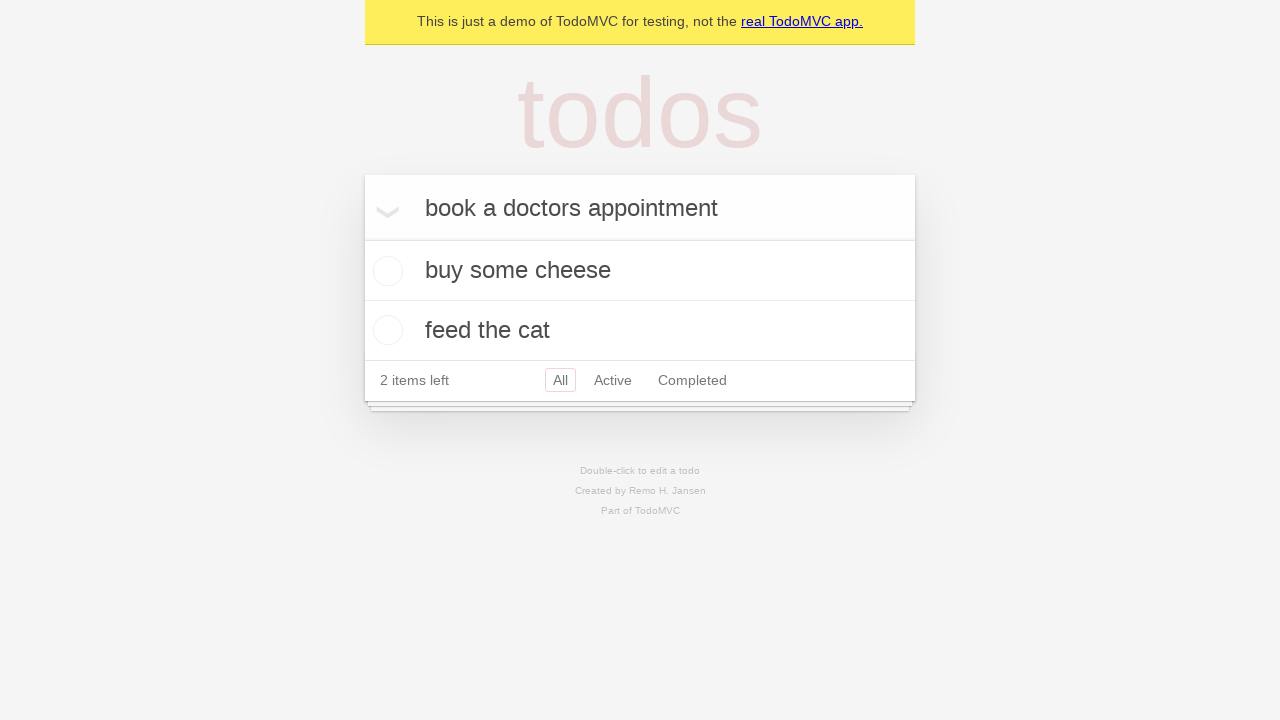

Pressed Enter to create todo 'book a doctors appointment' on internal:attr=[placeholder="What needs to be done?"i]
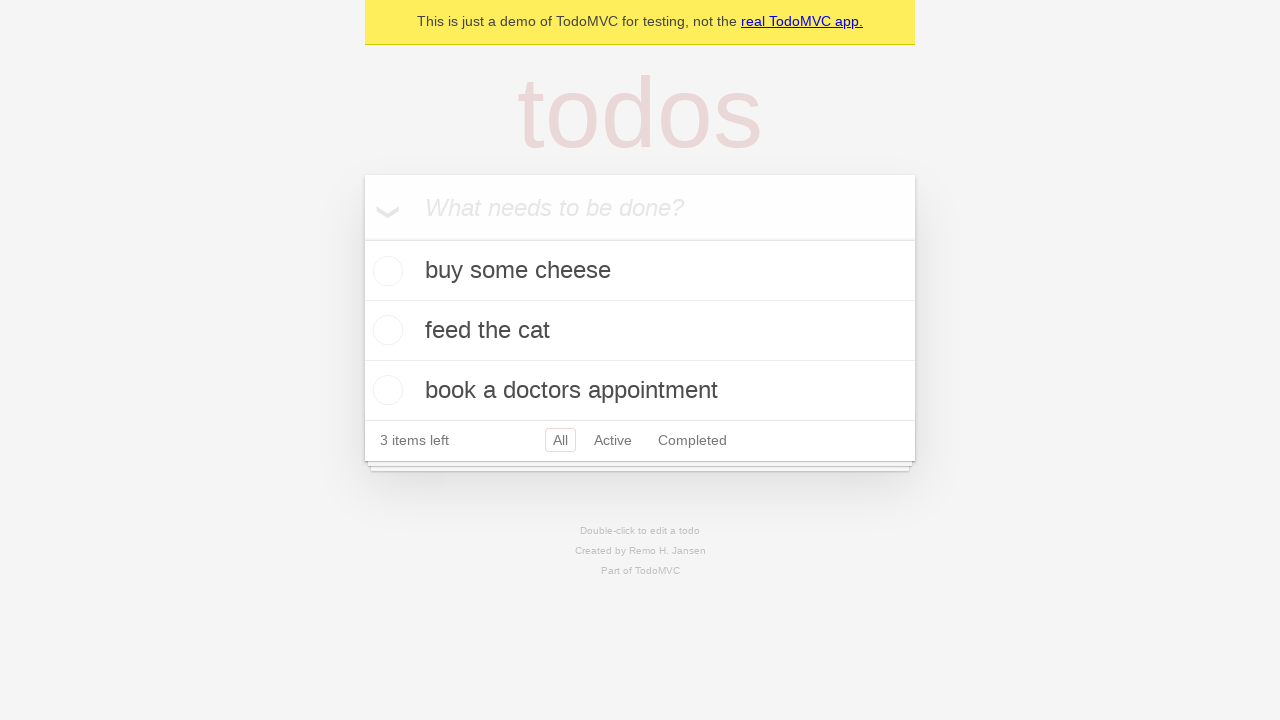

Waited for all three todos to be created
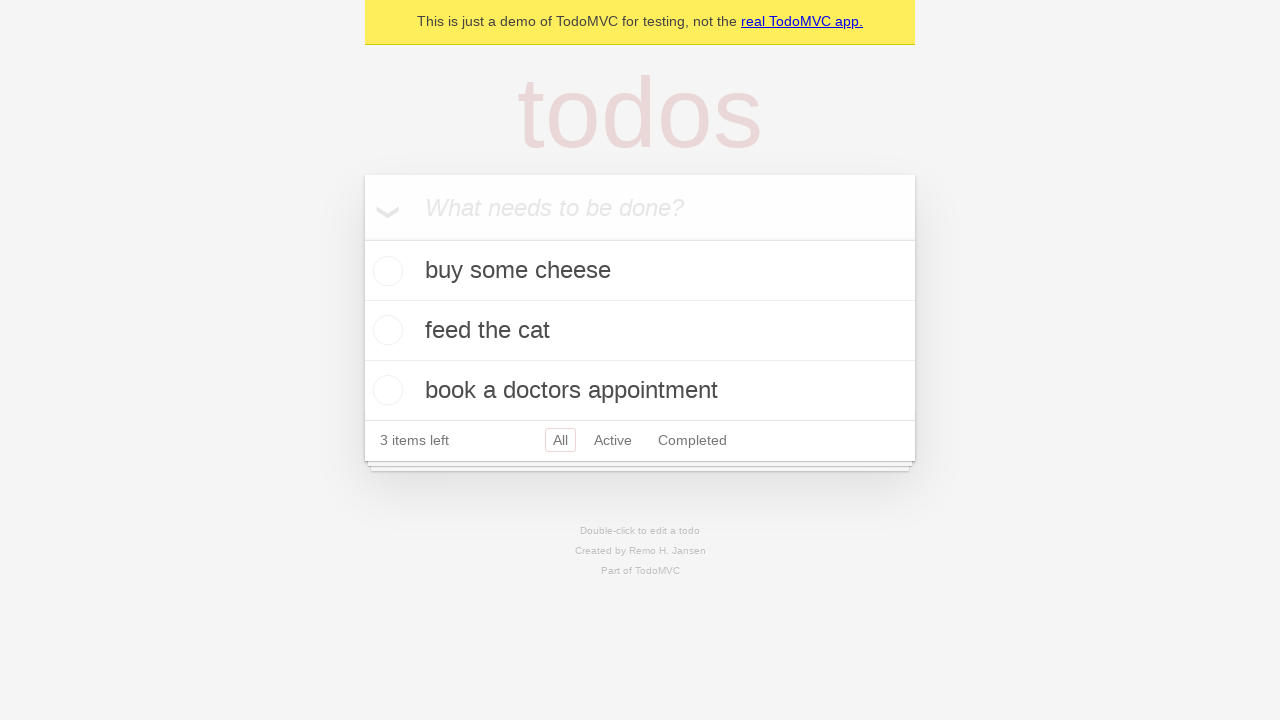

Marked first todo item as complete at (385, 271) on .todo-list li .toggle >> nth=0
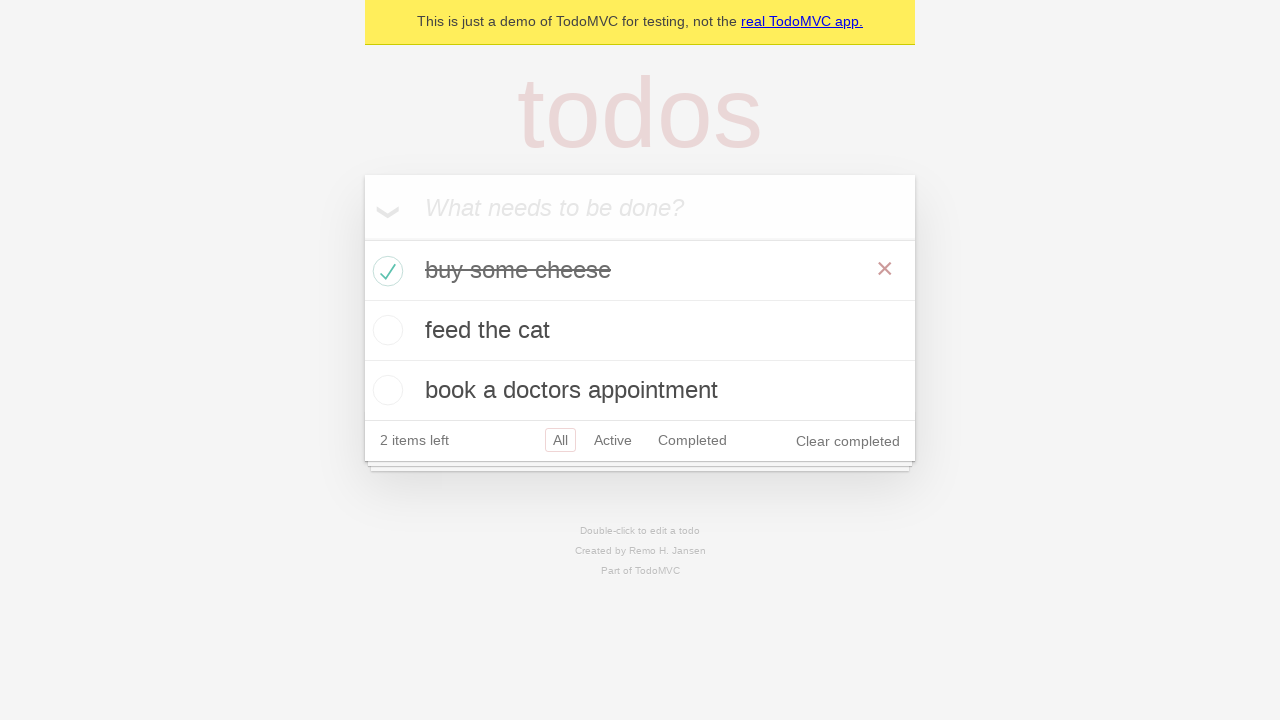

Clear completed button is now visible after marking item complete
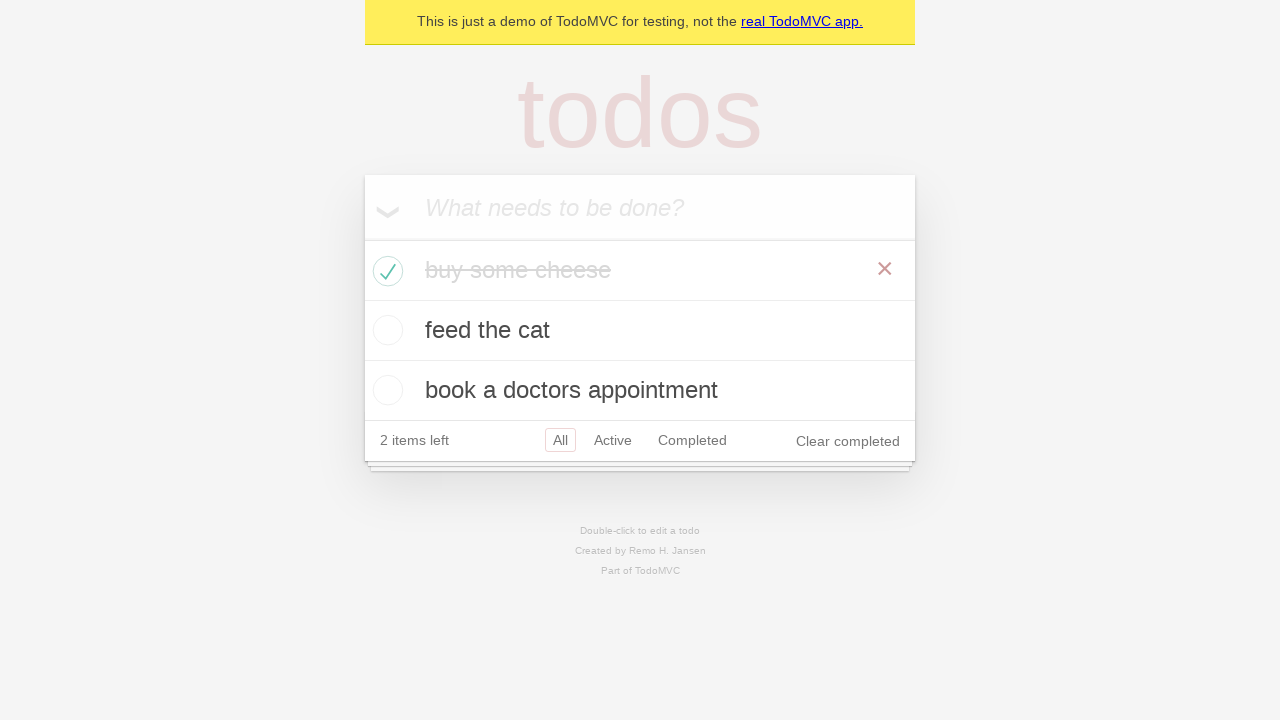

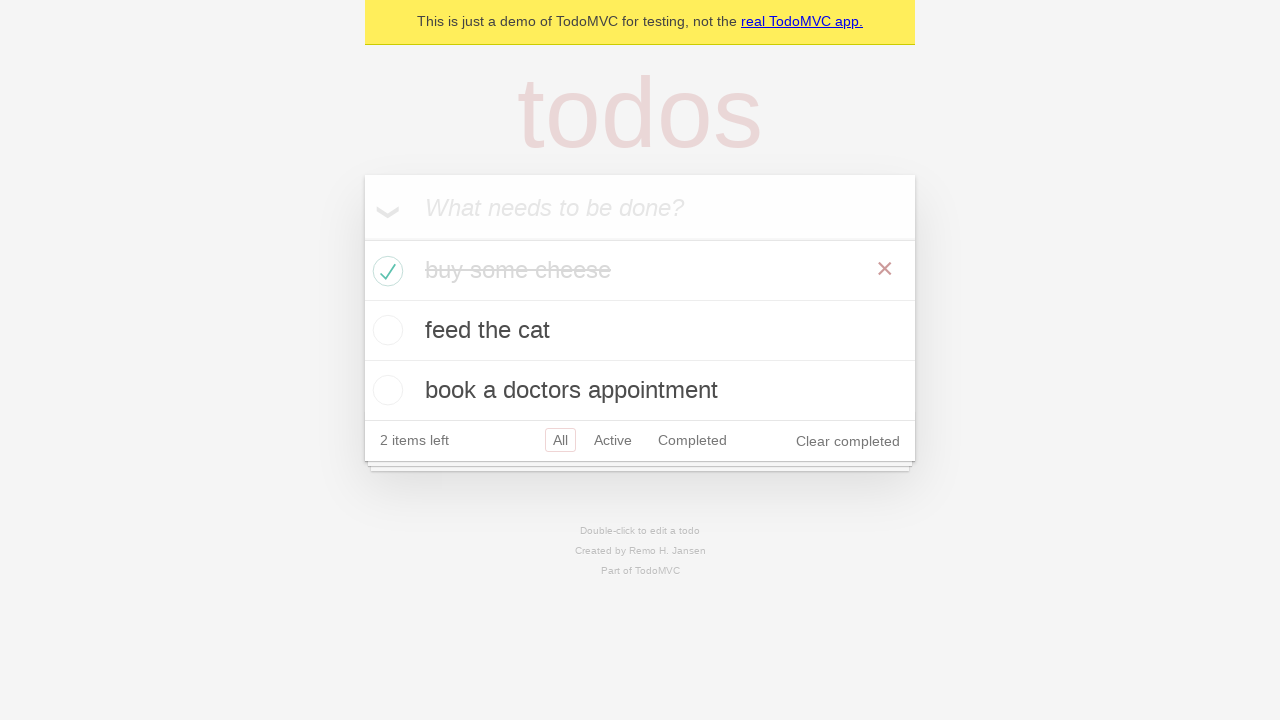